Navigates to MyNewTab page with specific parameters and maximizes the browser window

Starting URL: https://mynewtab.co/?pId=BT170902&searchEngine=bing&iDate=2020-02-11%2011:02:58

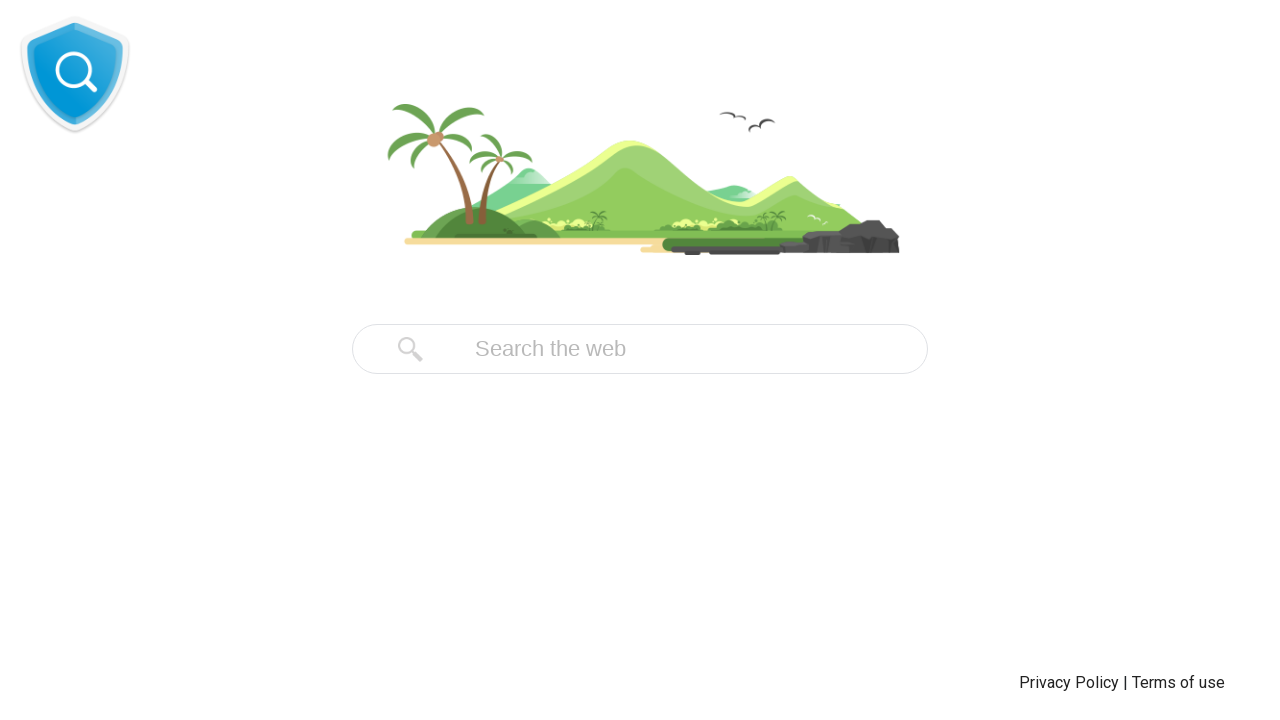

Navigated to MyNewTab page with pId=BT170902, searchEngine=bing, and iDate=2020-02-11 11:02:58
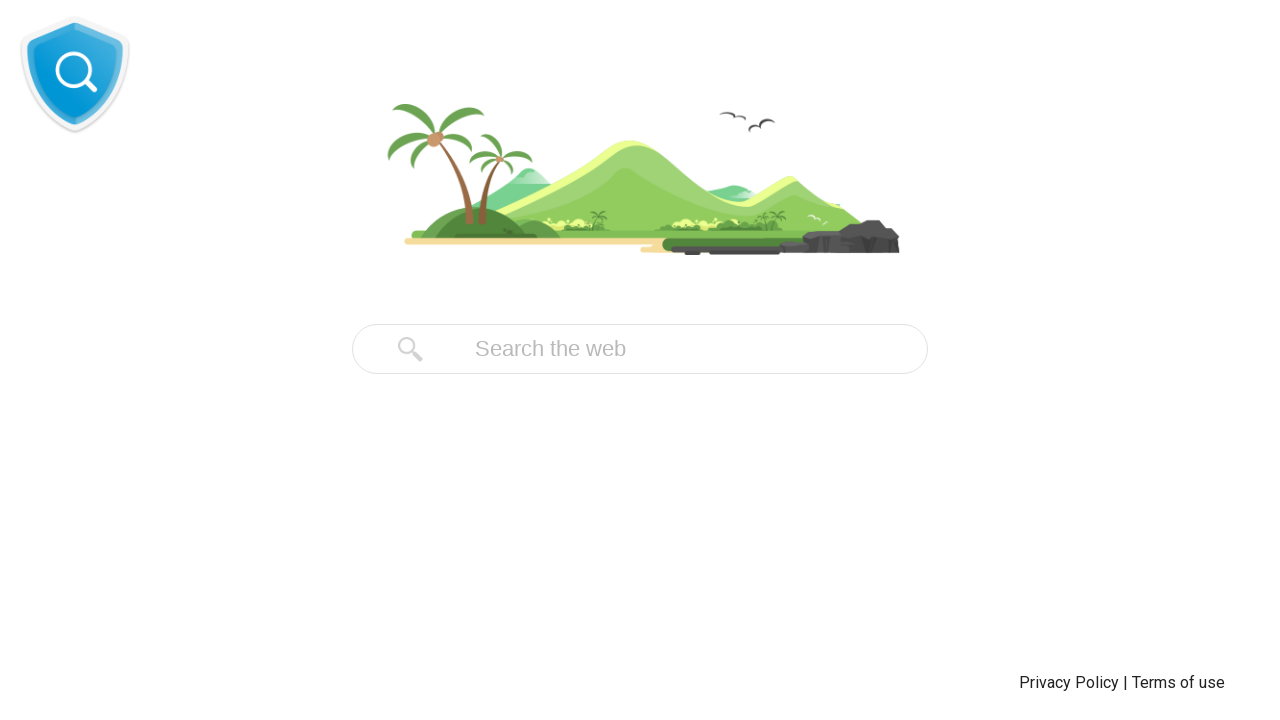

Set viewport size to 1920x1080 to maximize browser window
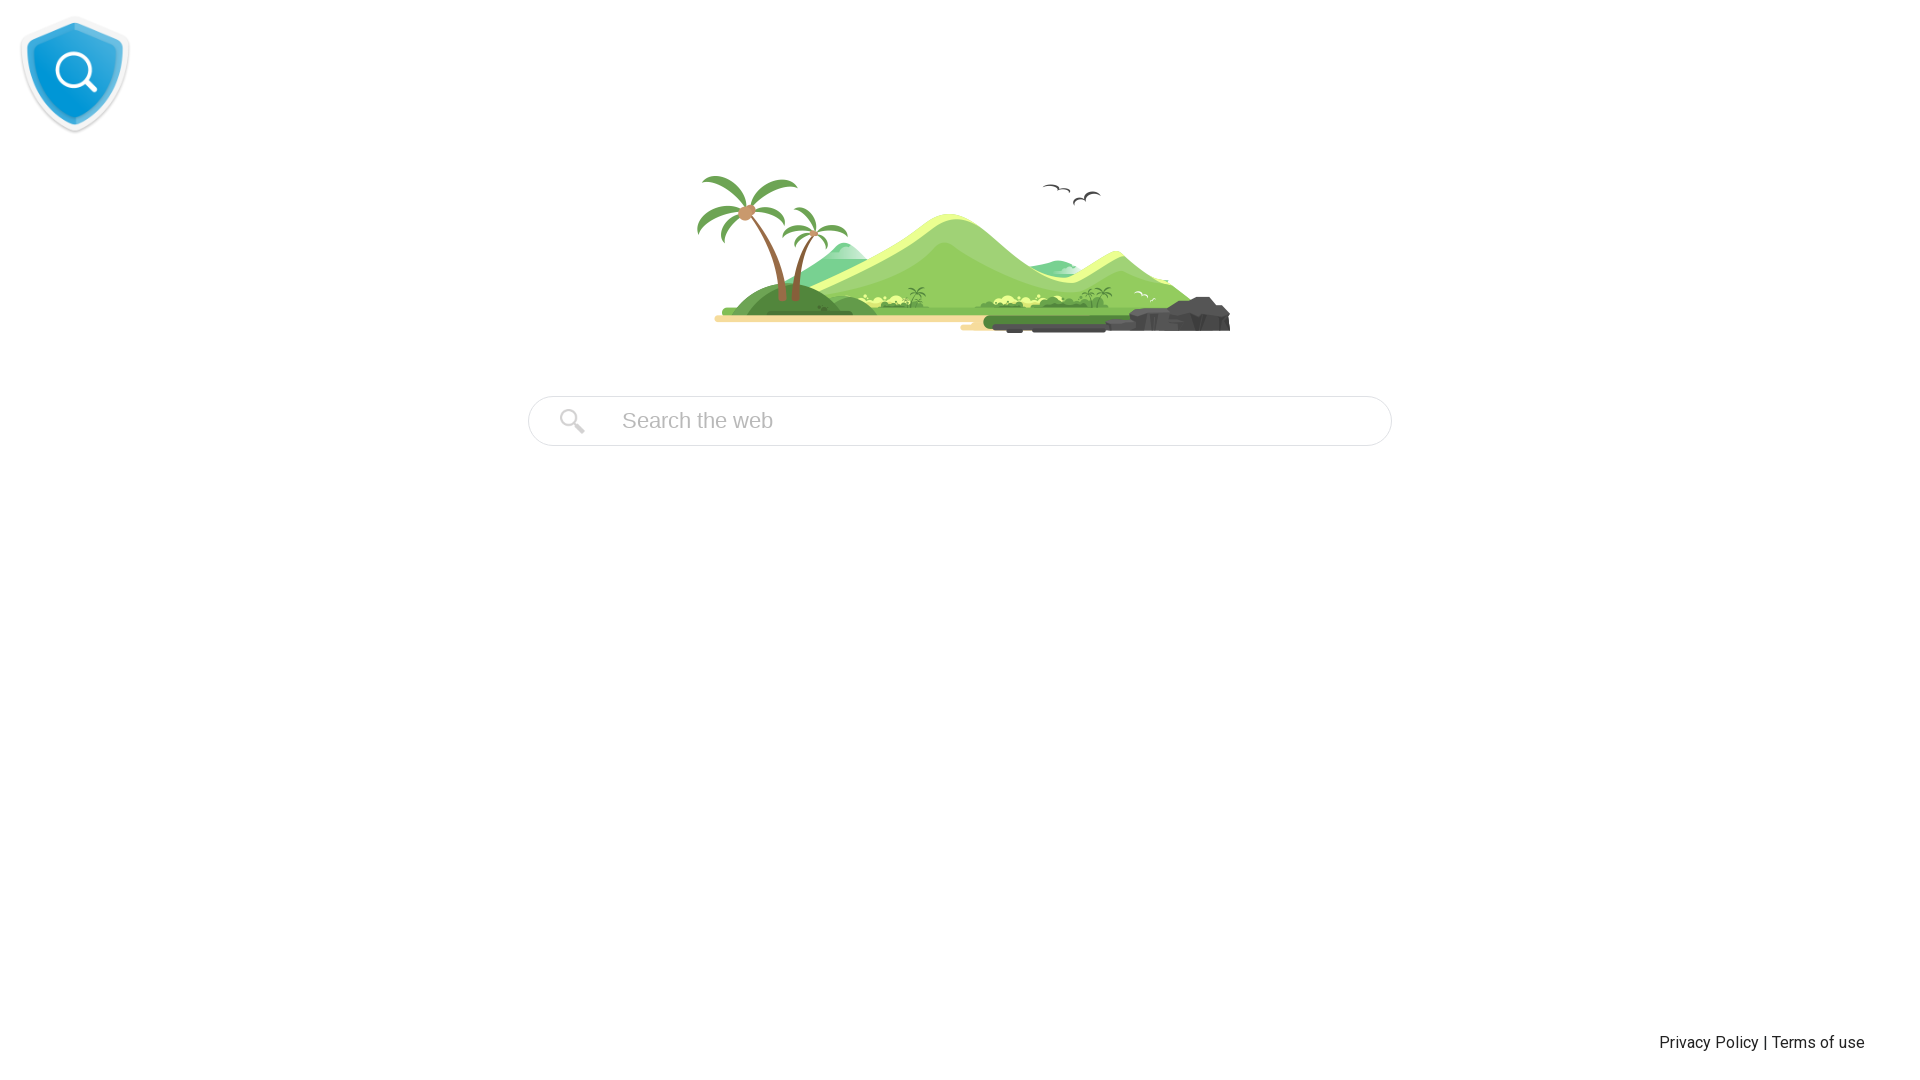

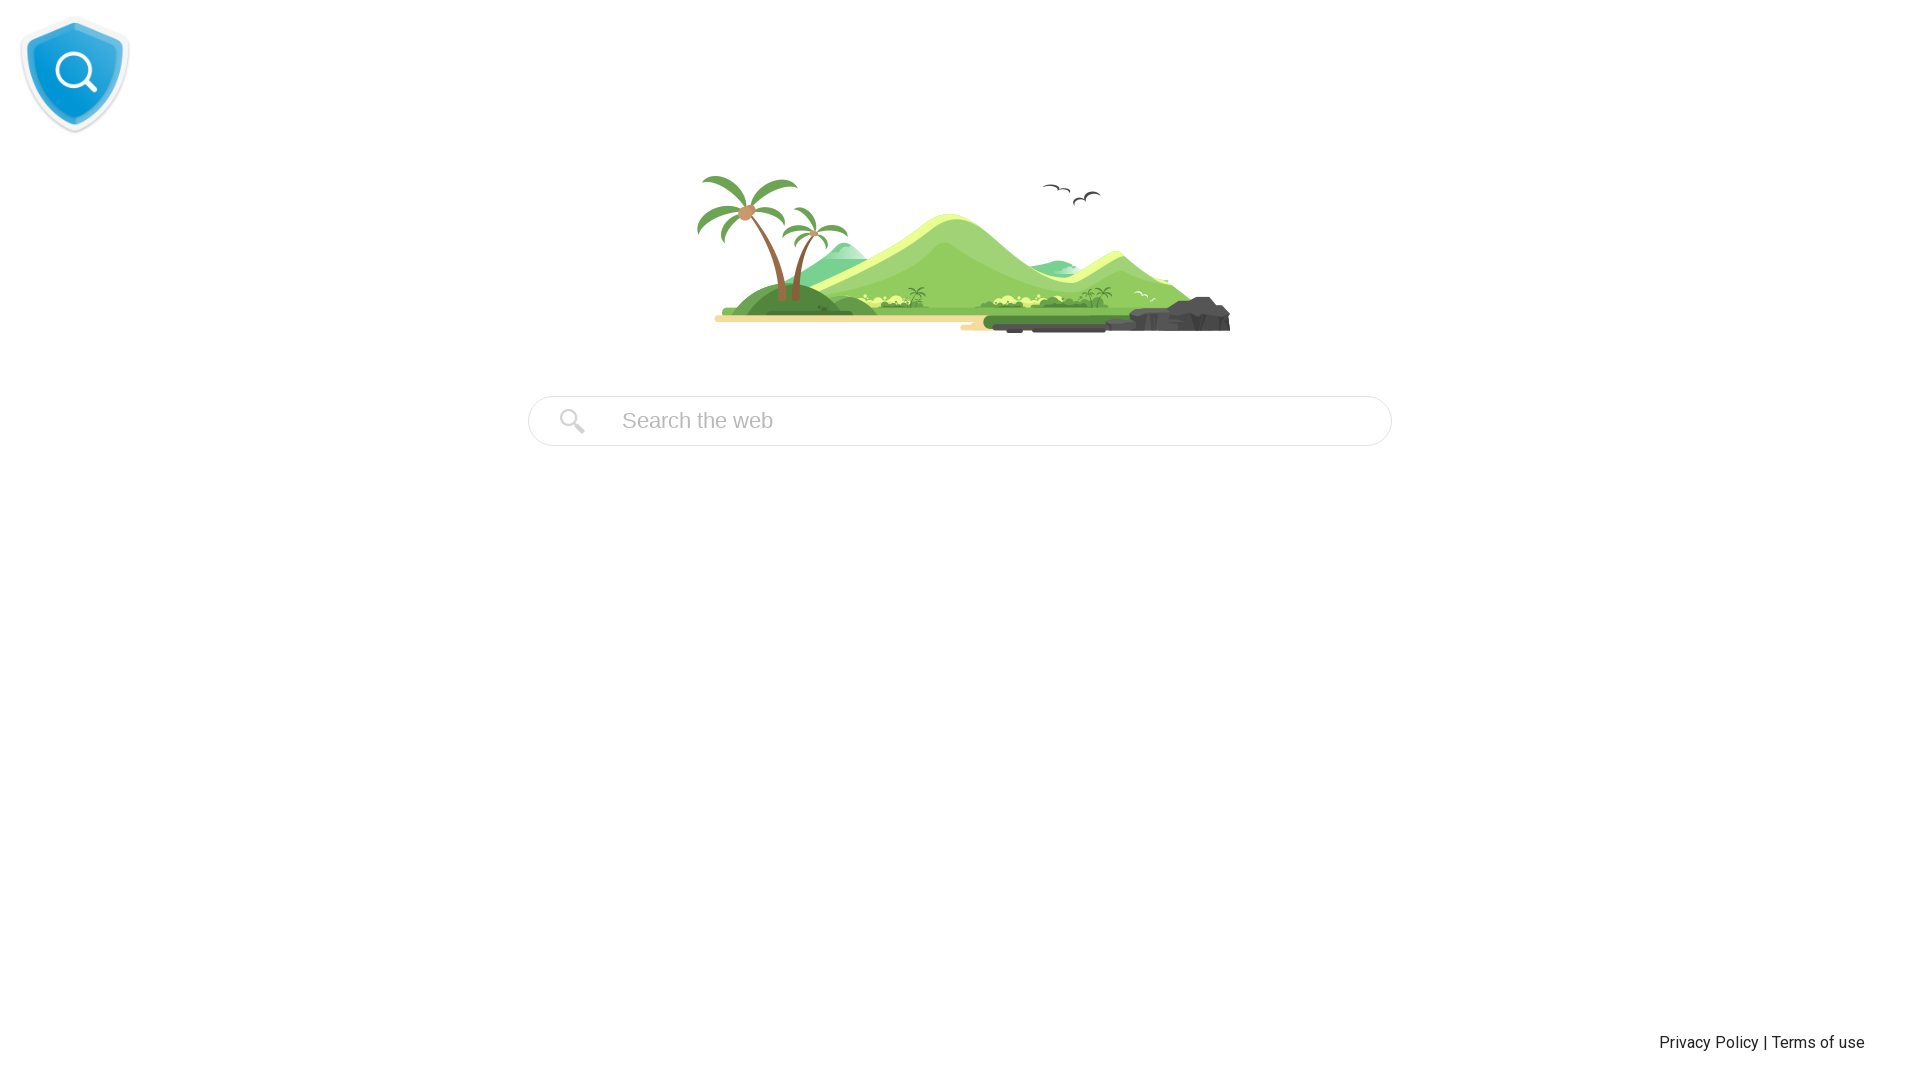